Tests slider functionality on jQuery UI demo page by switching to iframe and dragging the slider element horizontally

Starting URL: https://jqueryui.com/slider/

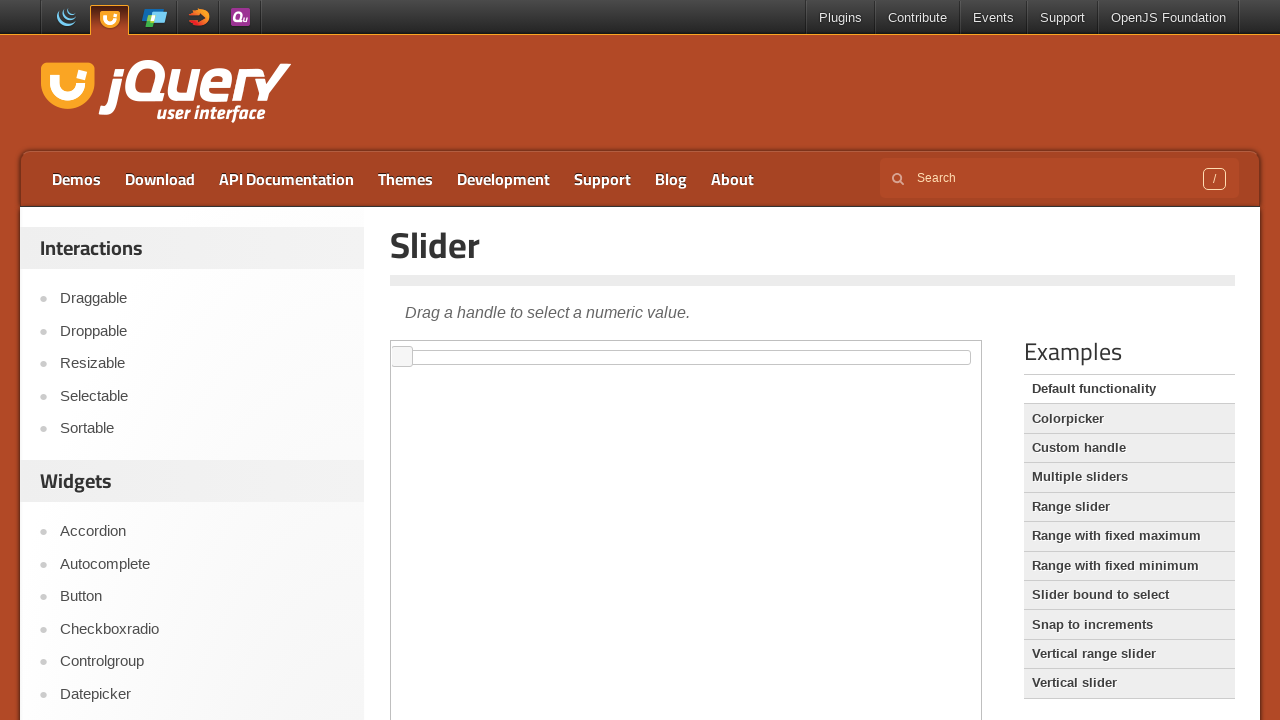

Located demo iframe for slider test
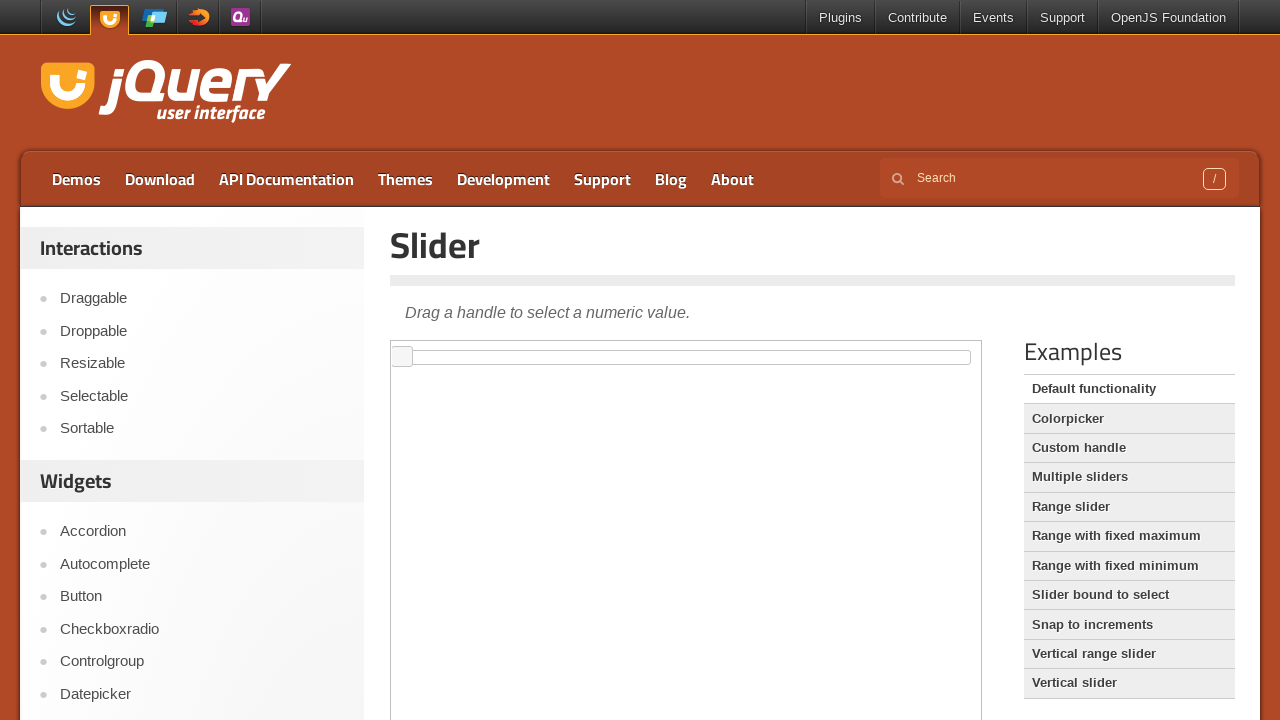

Located slider element within iframe
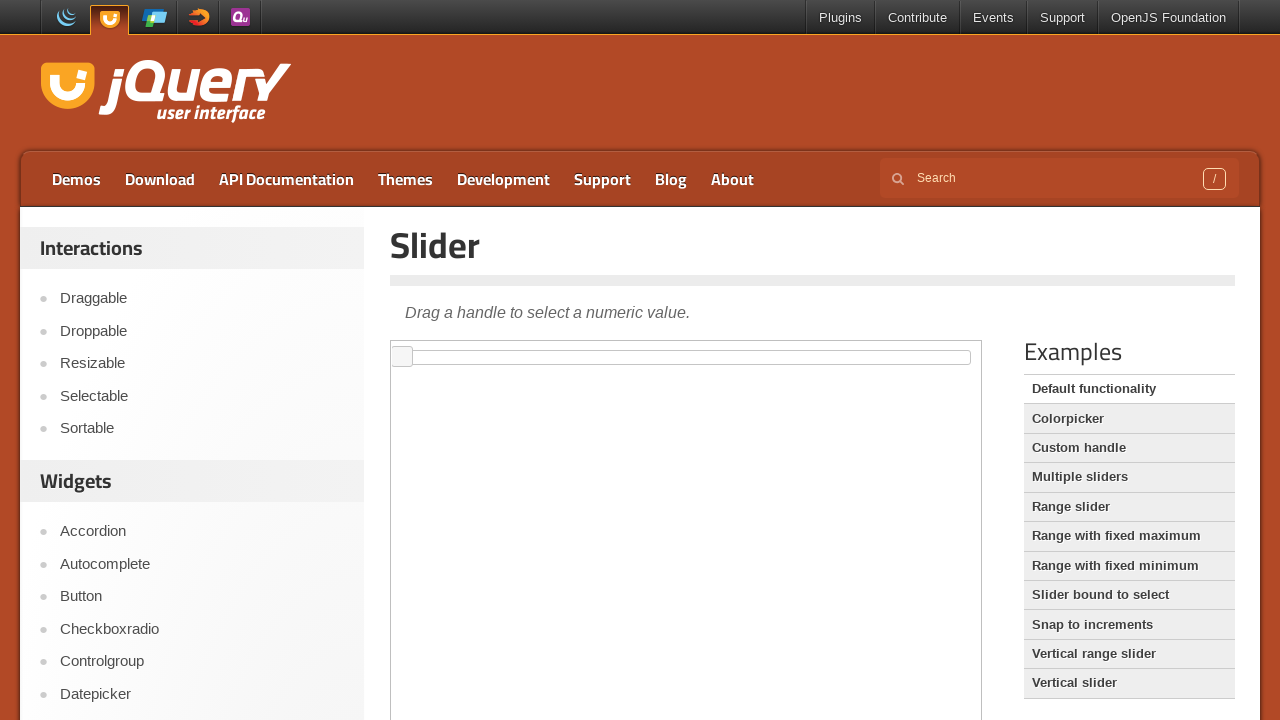

Located slider handle element
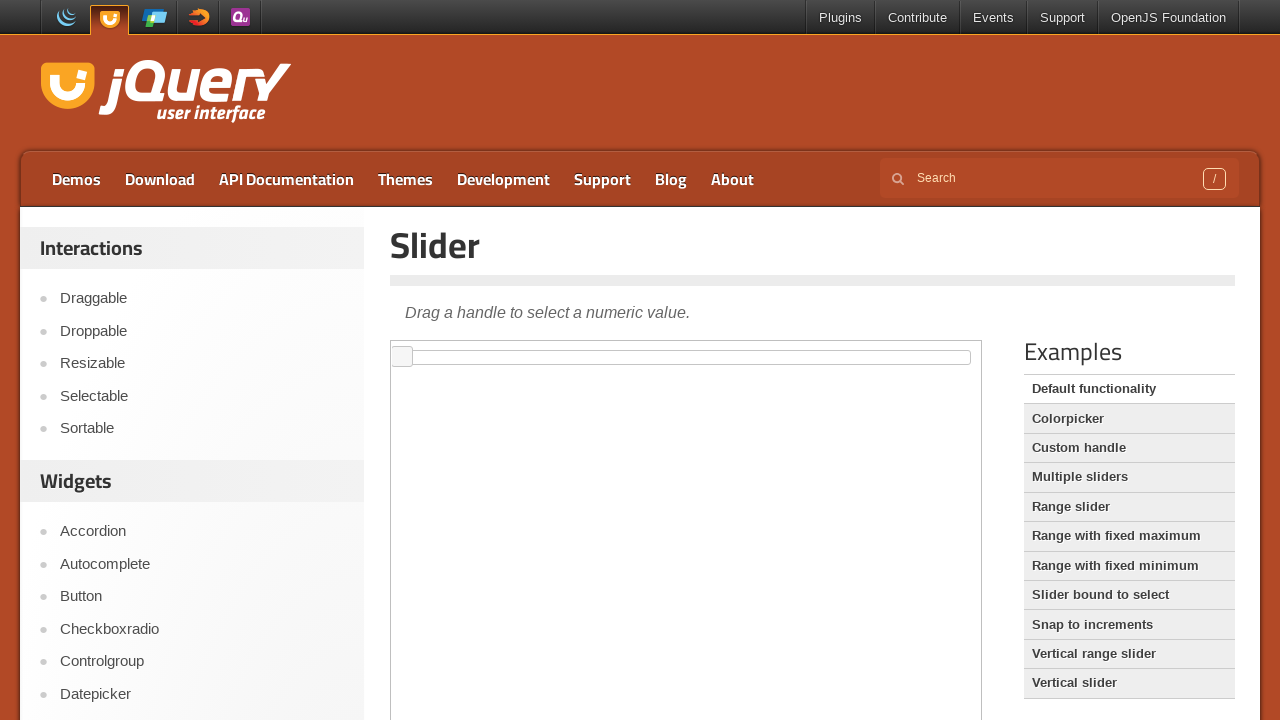

Retrieved bounding box coordinates of slider handle
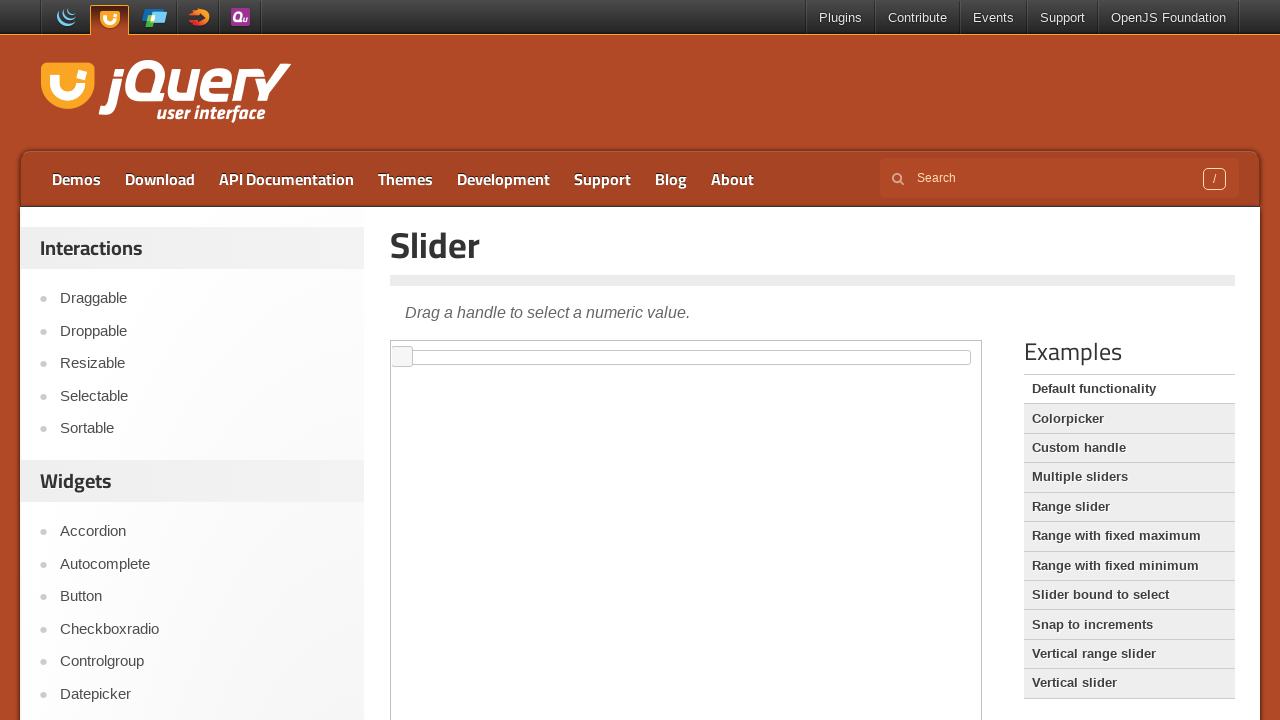

Moved mouse to center of slider handle at (402, 357)
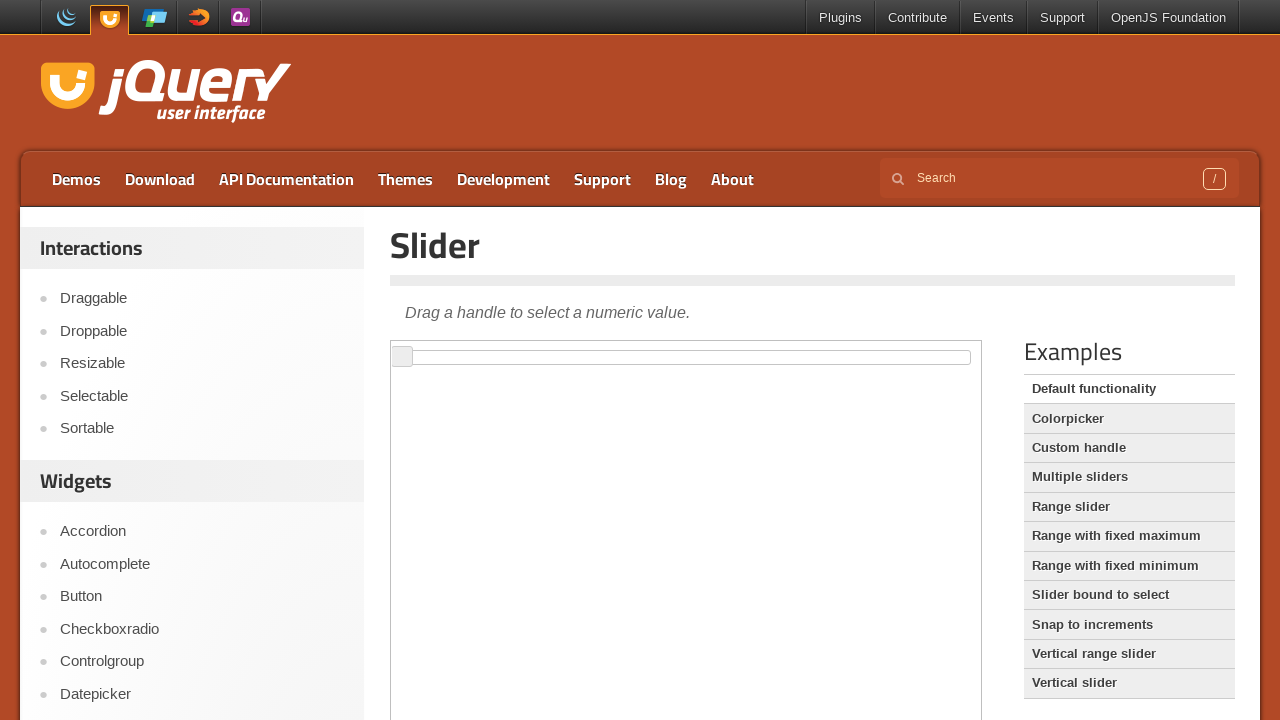

Pressed mouse button down on slider handle at (402, 357)
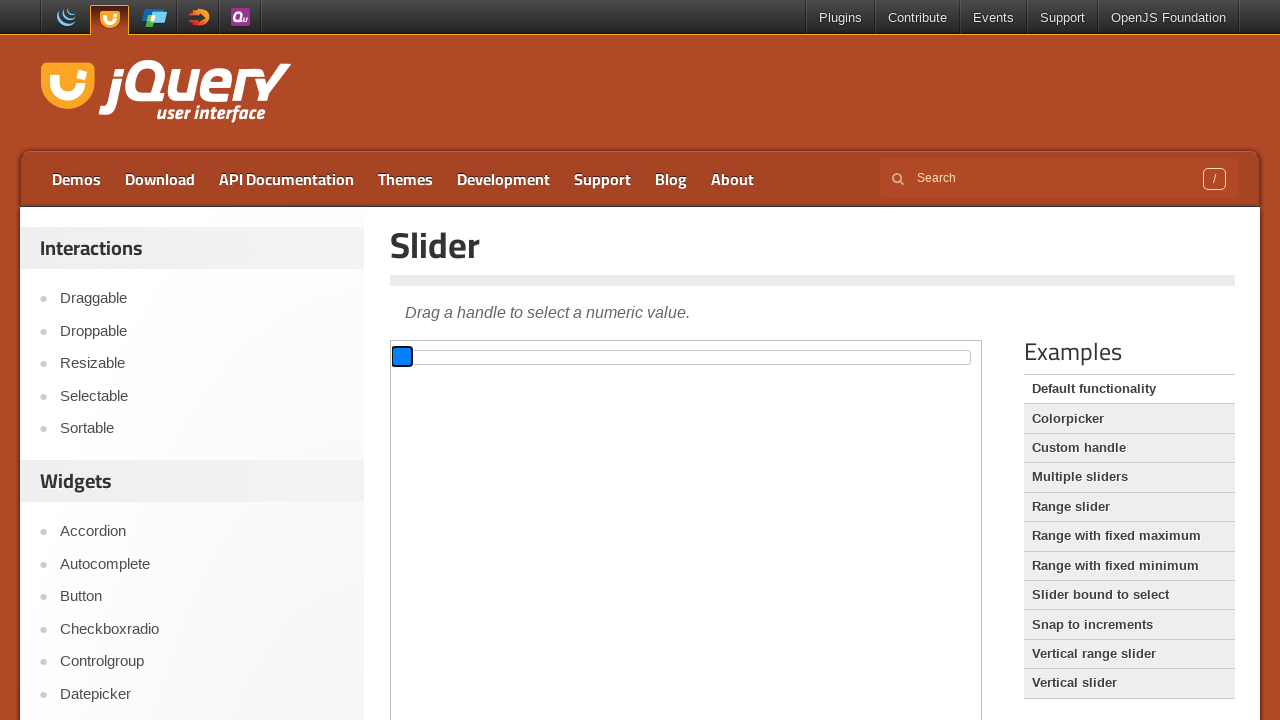

Dragged slider handle 300 pixels to the right at (702, 357)
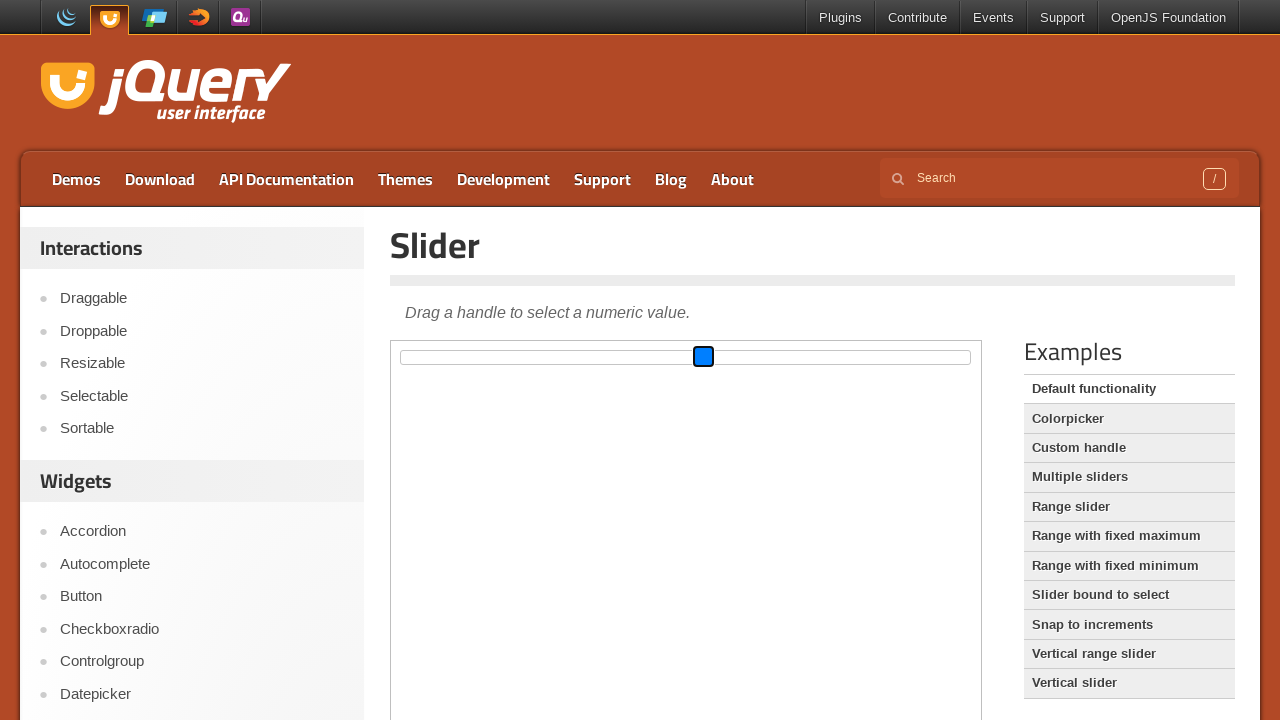

Released mouse button to complete slider drag operation at (702, 357)
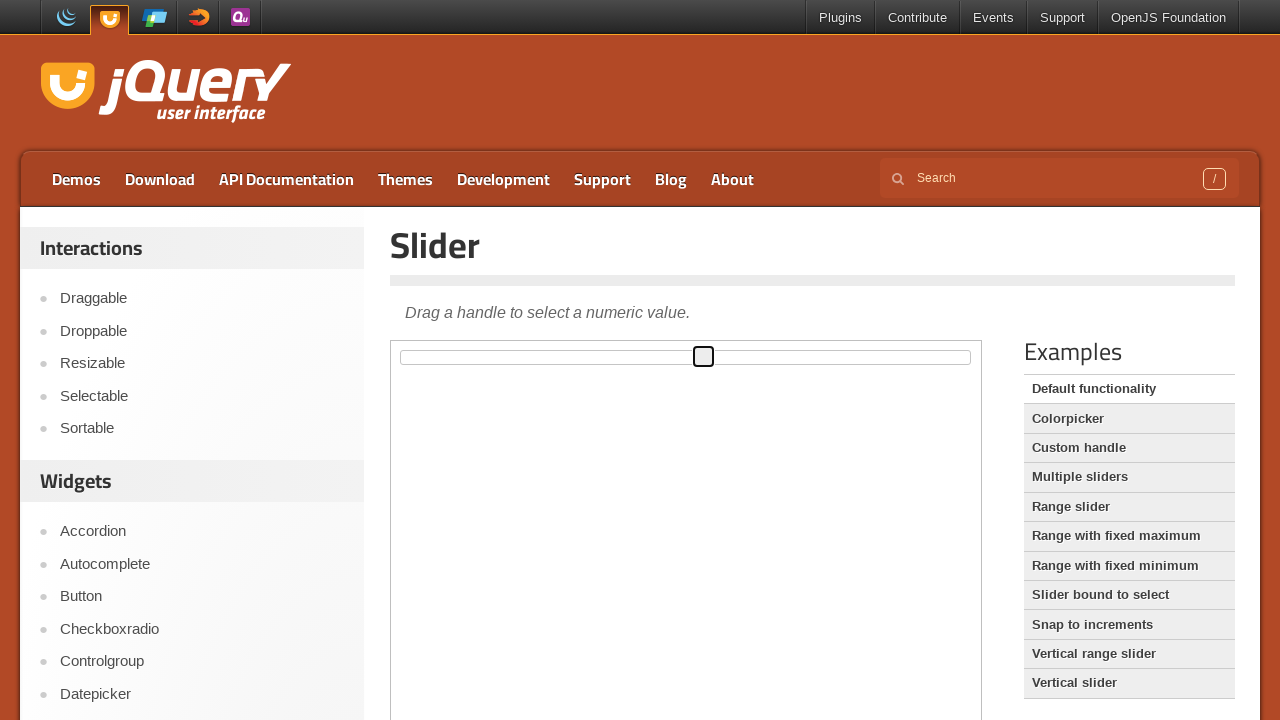

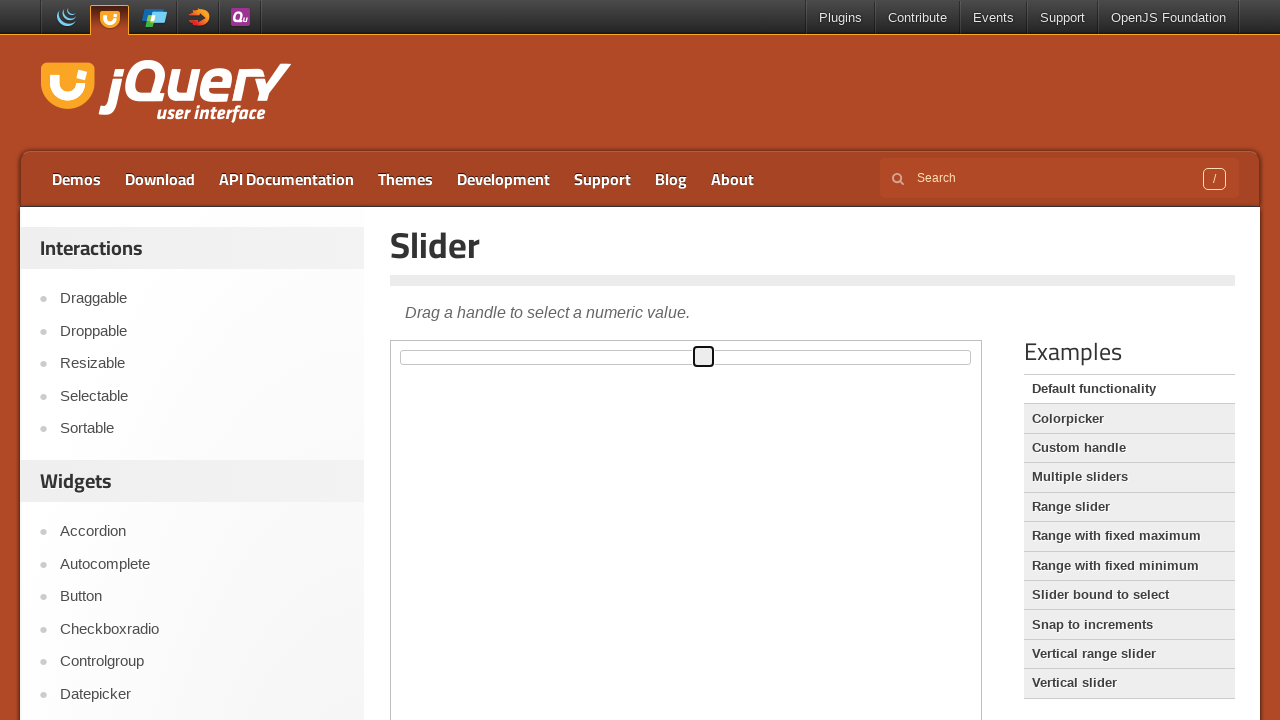